Fills out a form with first name, last name, and email address, then submits it

Starting URL: https://secure-retreat-92358.herokuapp.com/

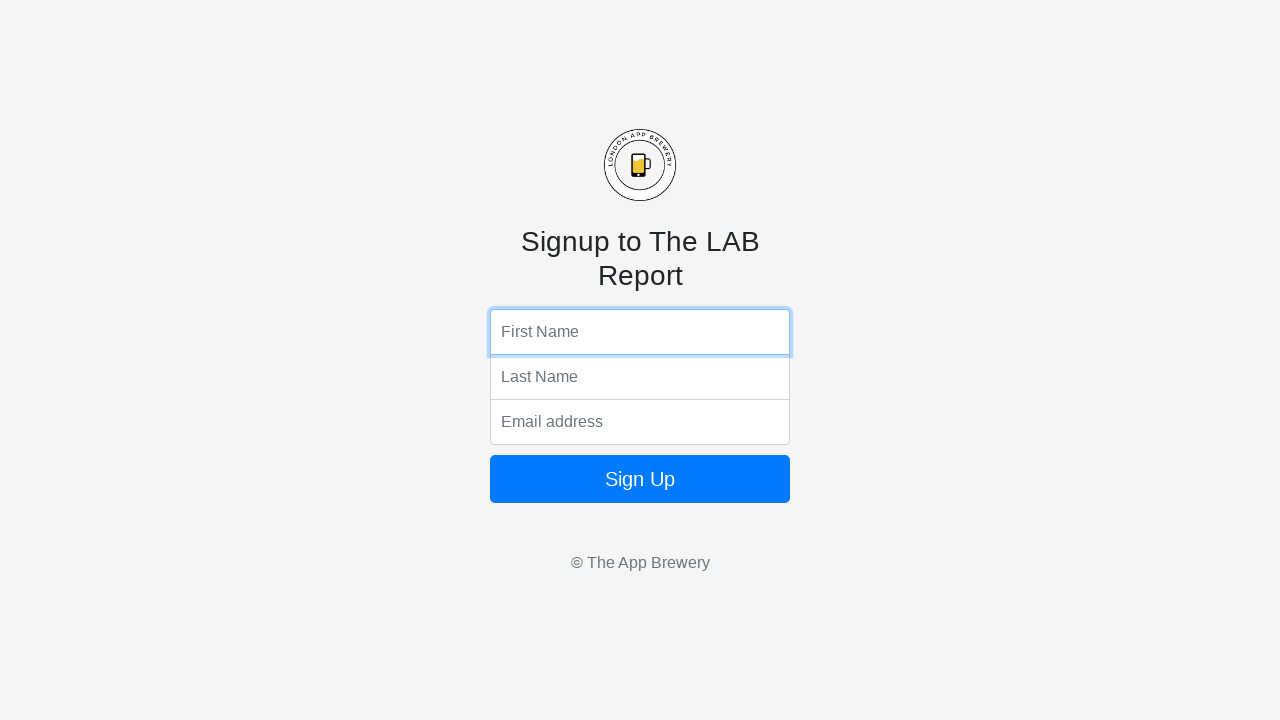

Filled first name field with 'Vedant' on xpath=/html/body/form/input[1]
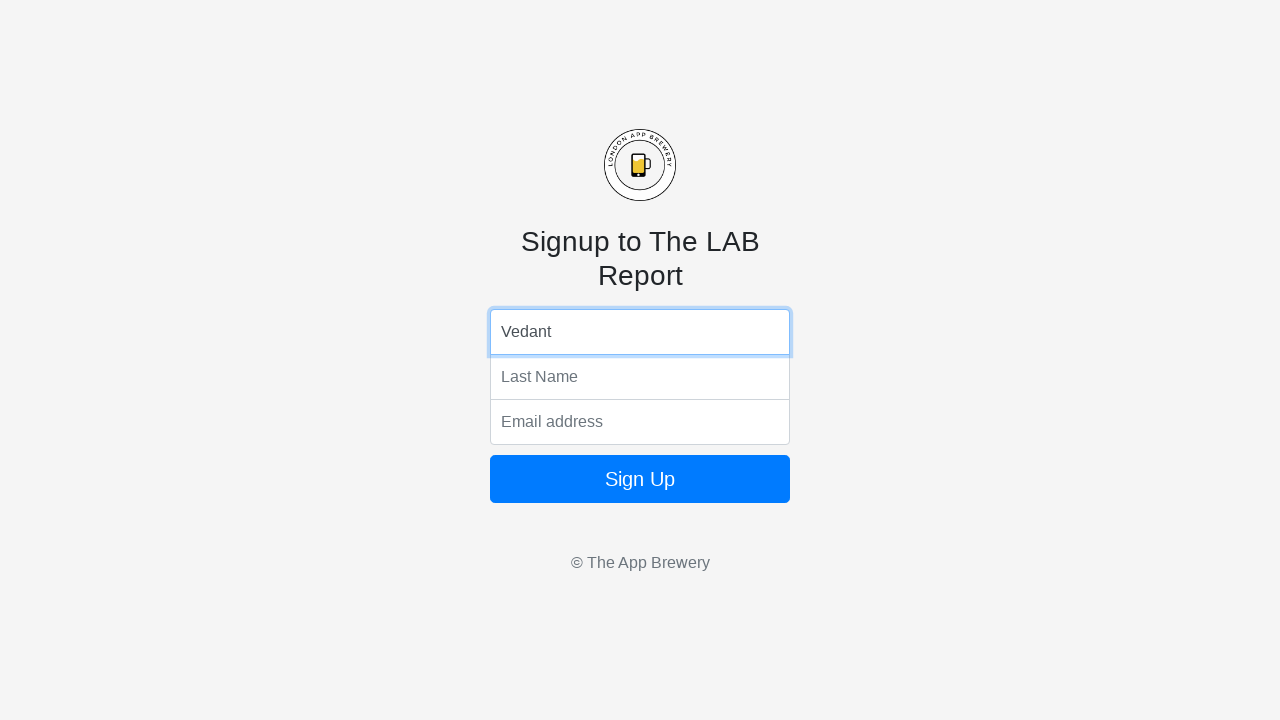

Filled last name field with 'Pant' on xpath=/html/body/form/input[2]
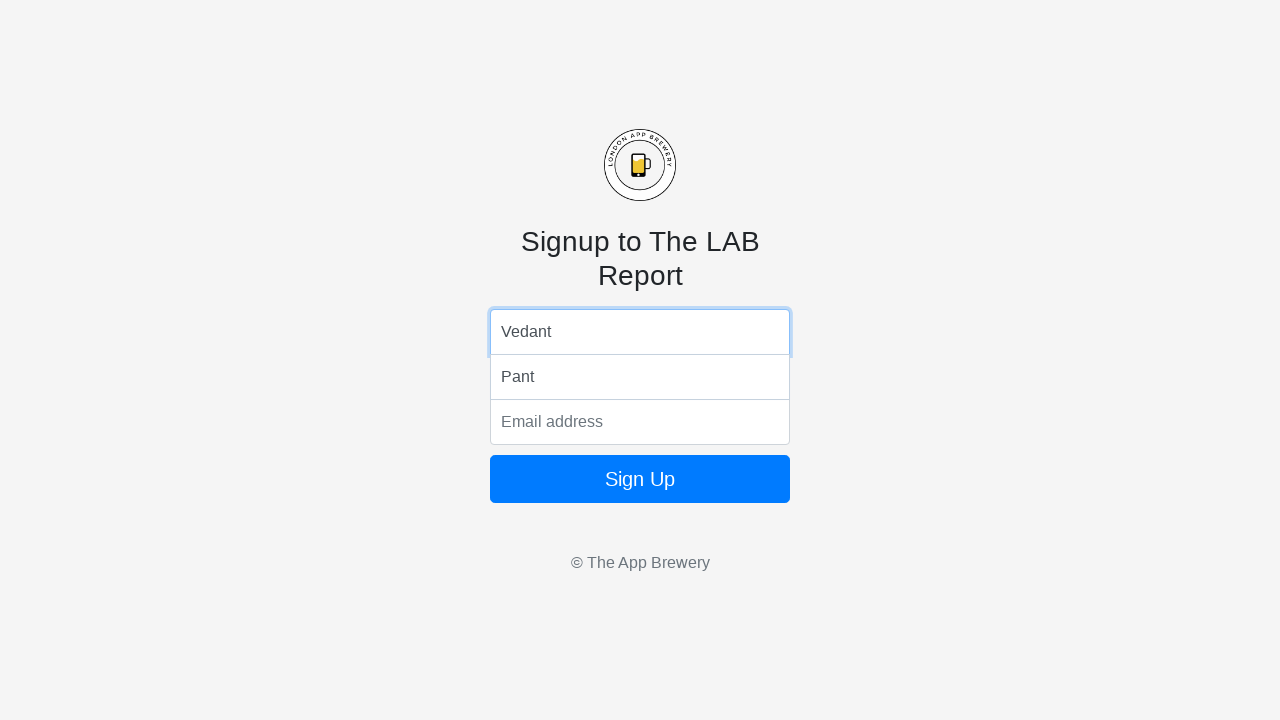

Filled email address field with 'vedantpant@gmail.com' on xpath=/html/body/form/input[3]
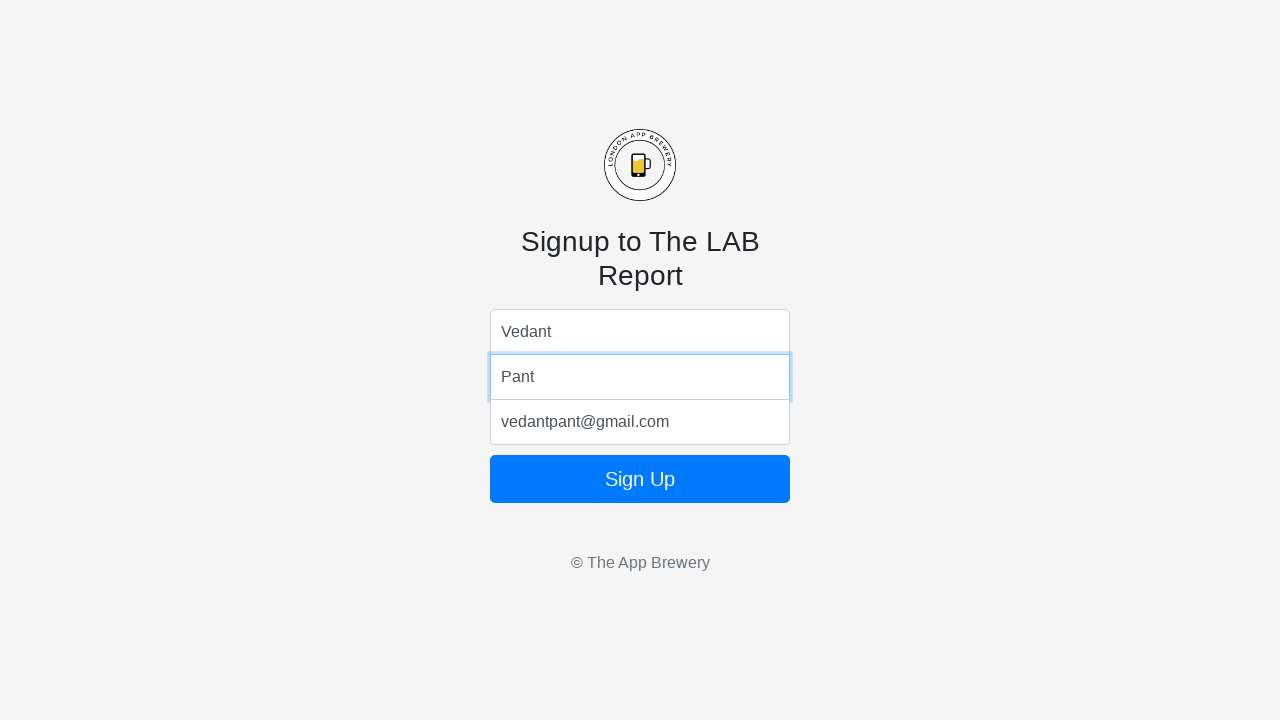

Clicked form submit button at (640, 479) on xpath=/html/body/form/button
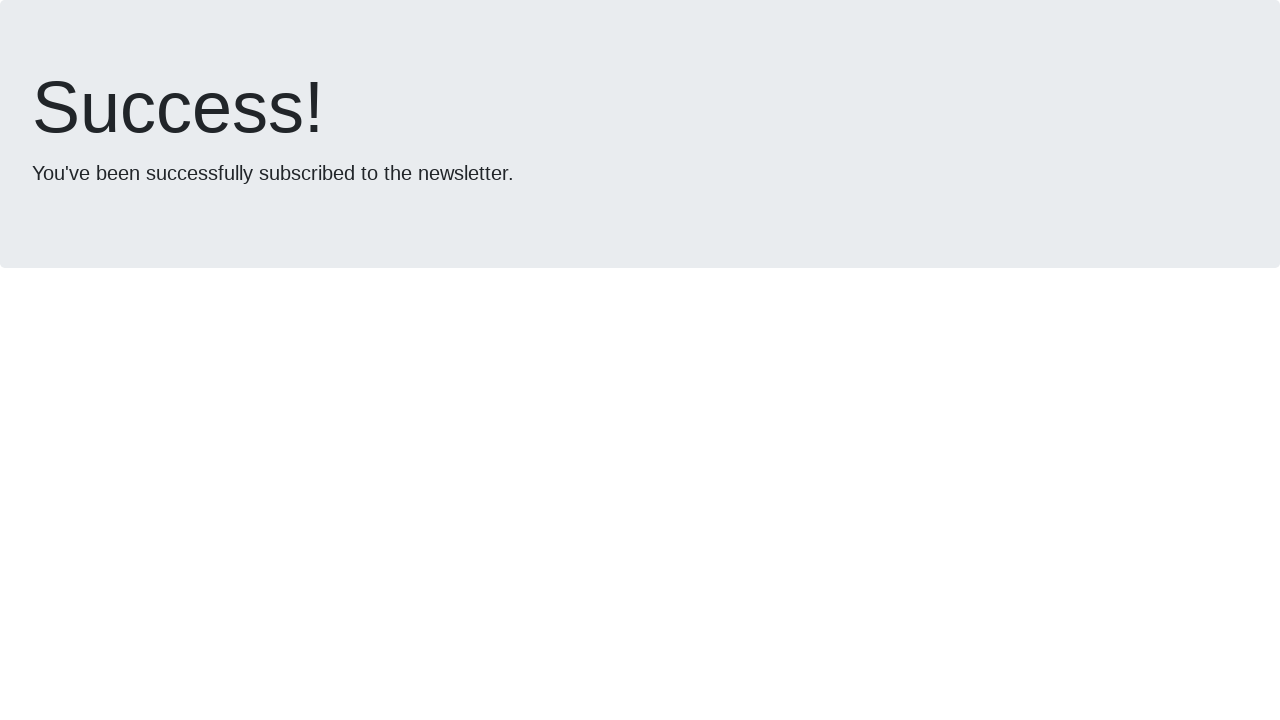

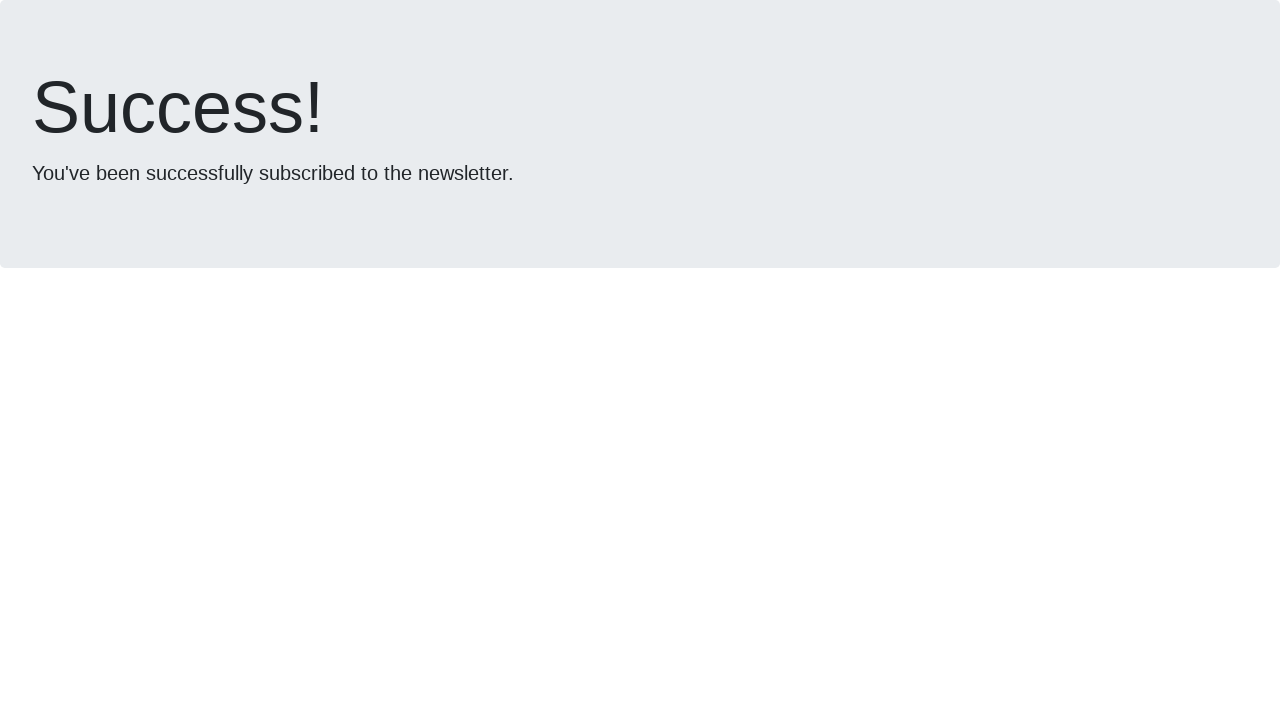